Tests navigation to the registration page by clicking the registration link and verifying the URL changes to the registration page URL.

Starting URL: https://qa.koel.app/

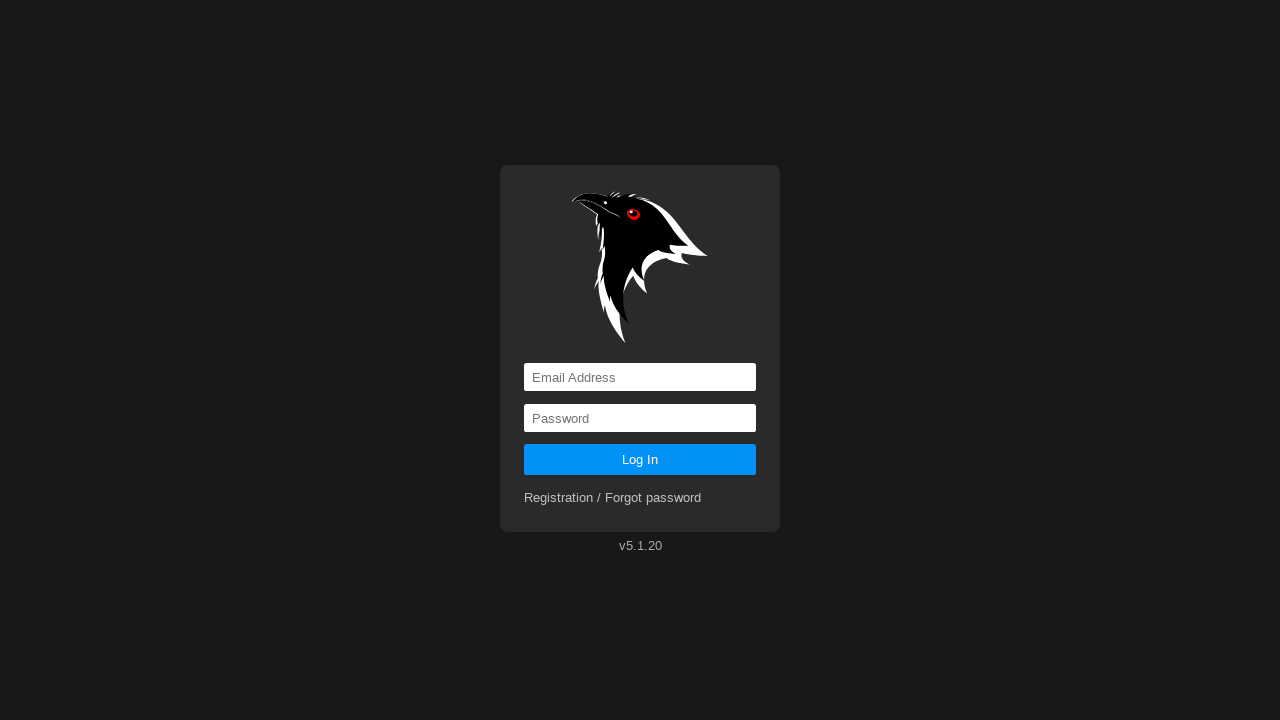

Clicked registration link at (613, 498) on a[href='registration']
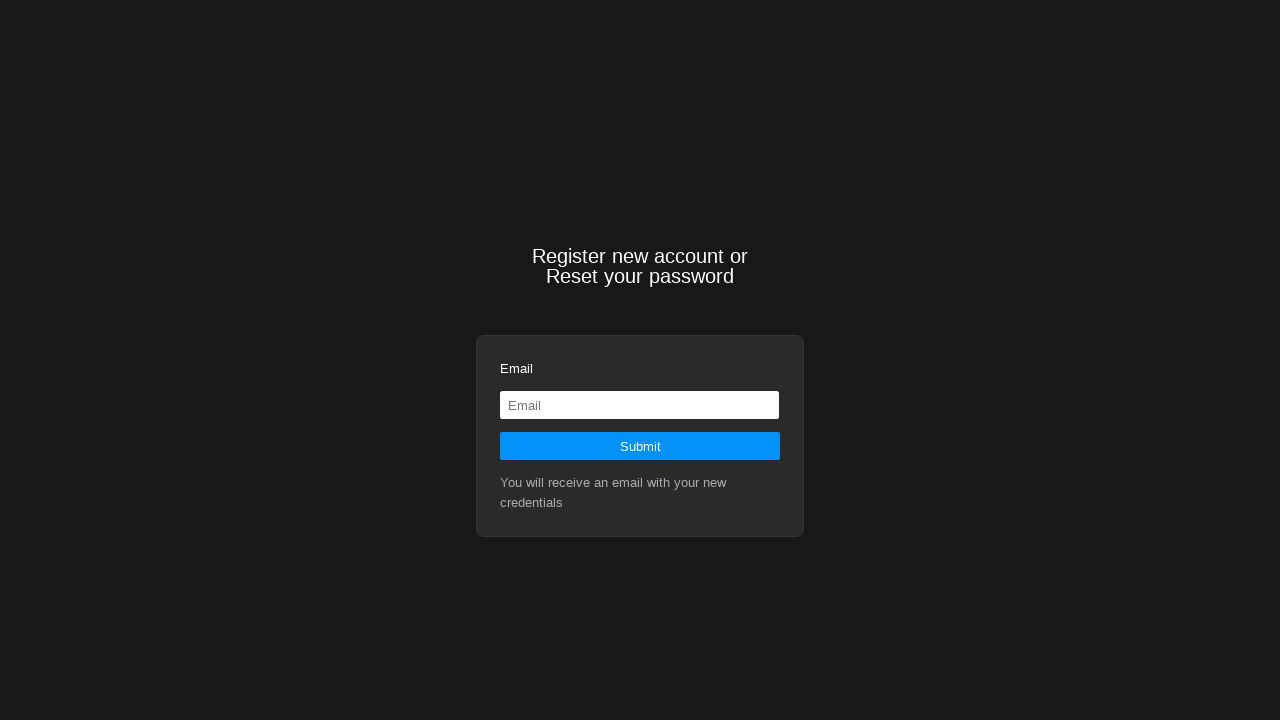

Navigation to registration page completed
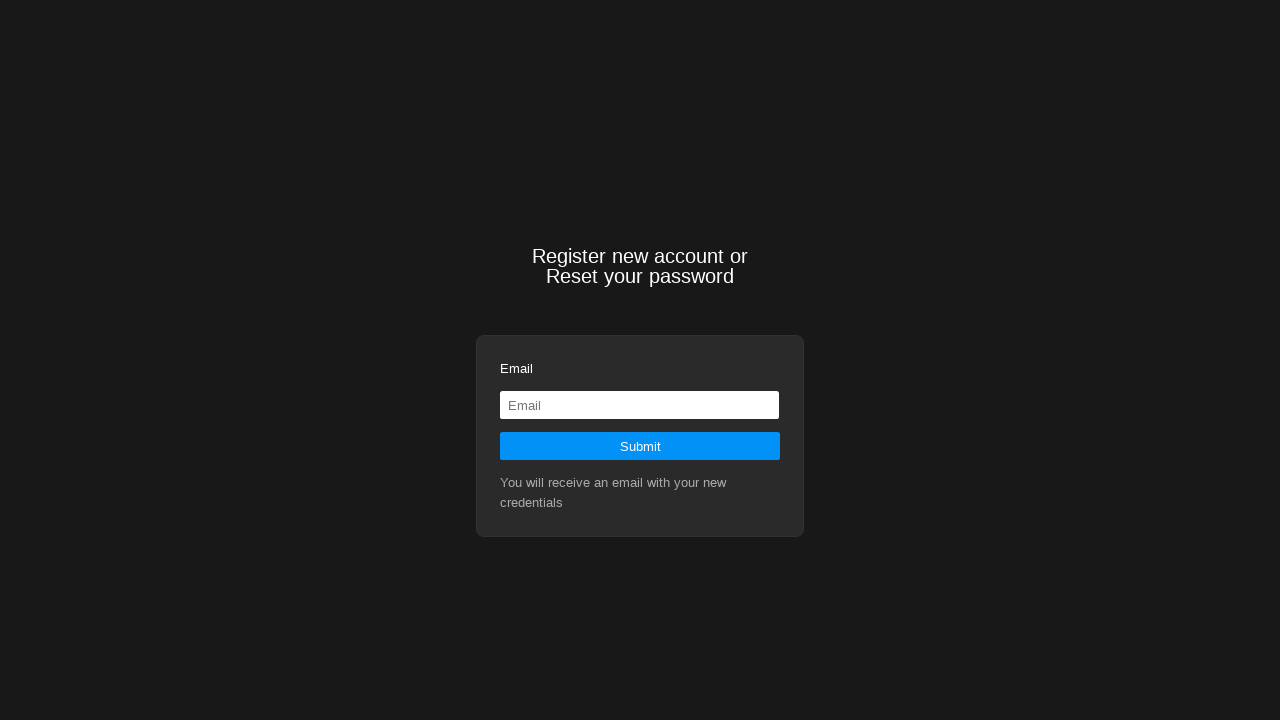

Verified URL is https://qa.koel.app/registration
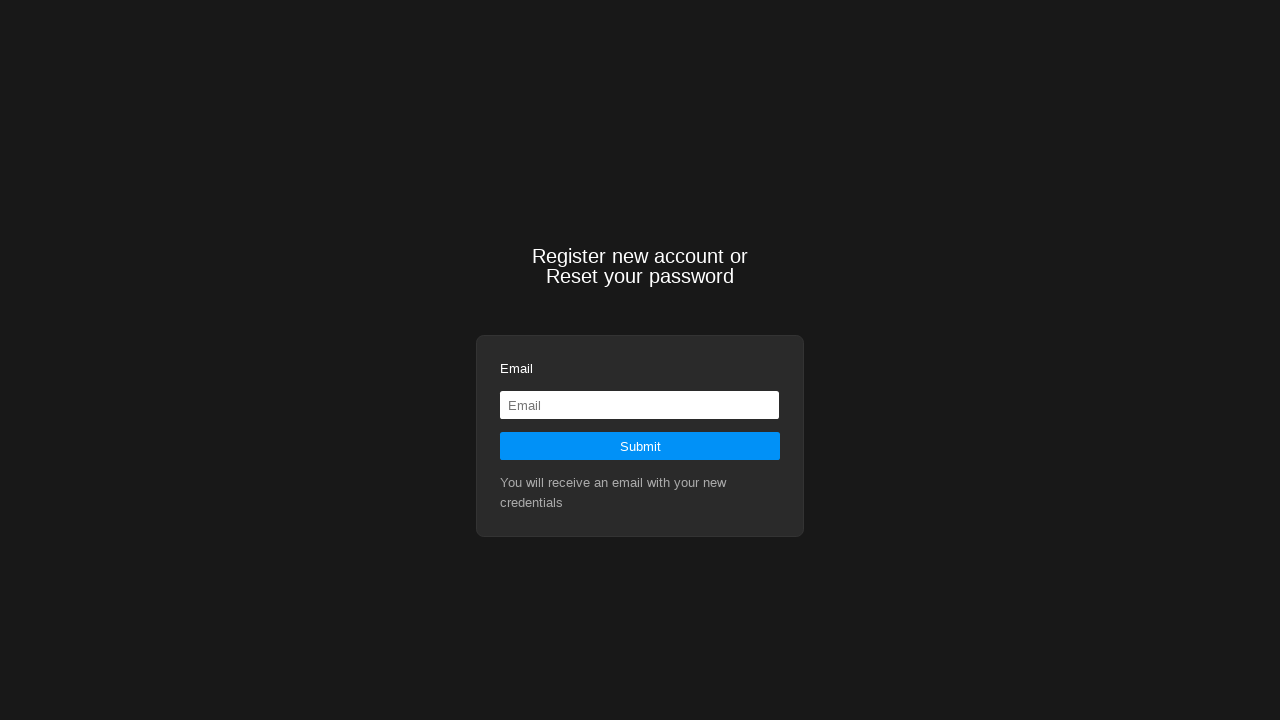

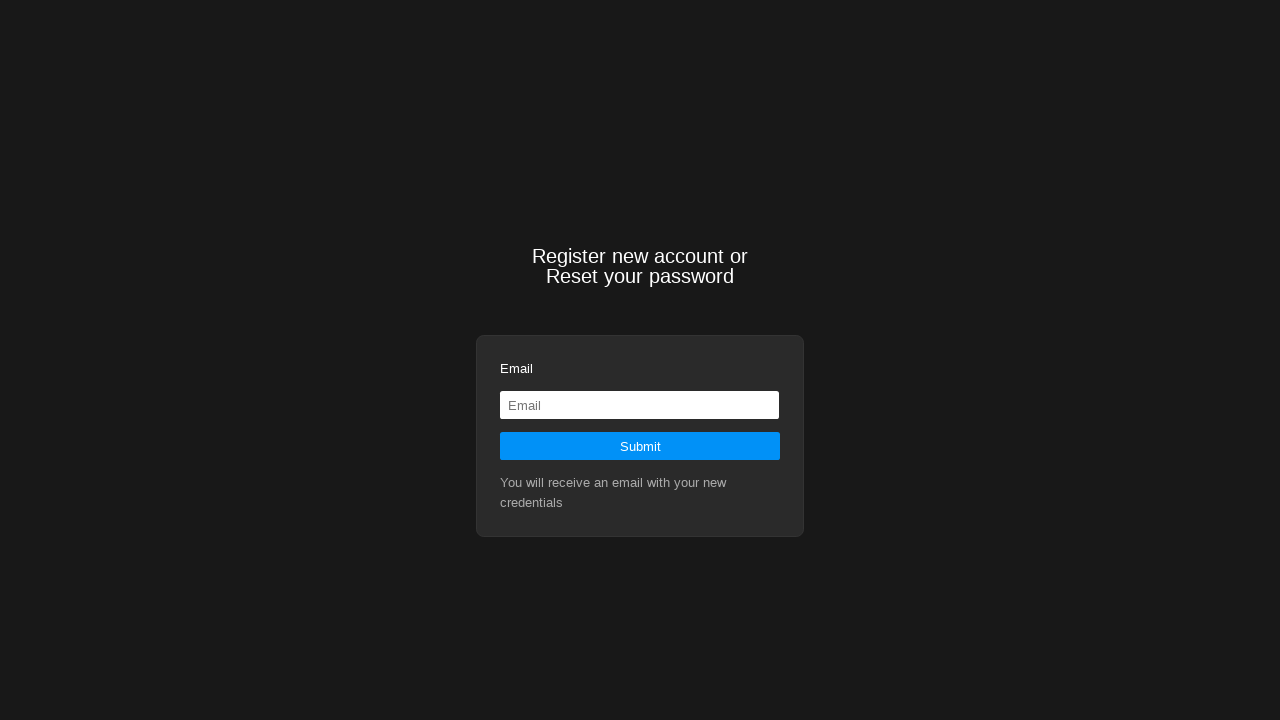